Tests that clicking the Due column header sorts the numeric values in ascending order by clicking the header once and verifying the column data is sorted.

Starting URL: http://the-internet.herokuapp.com/tables

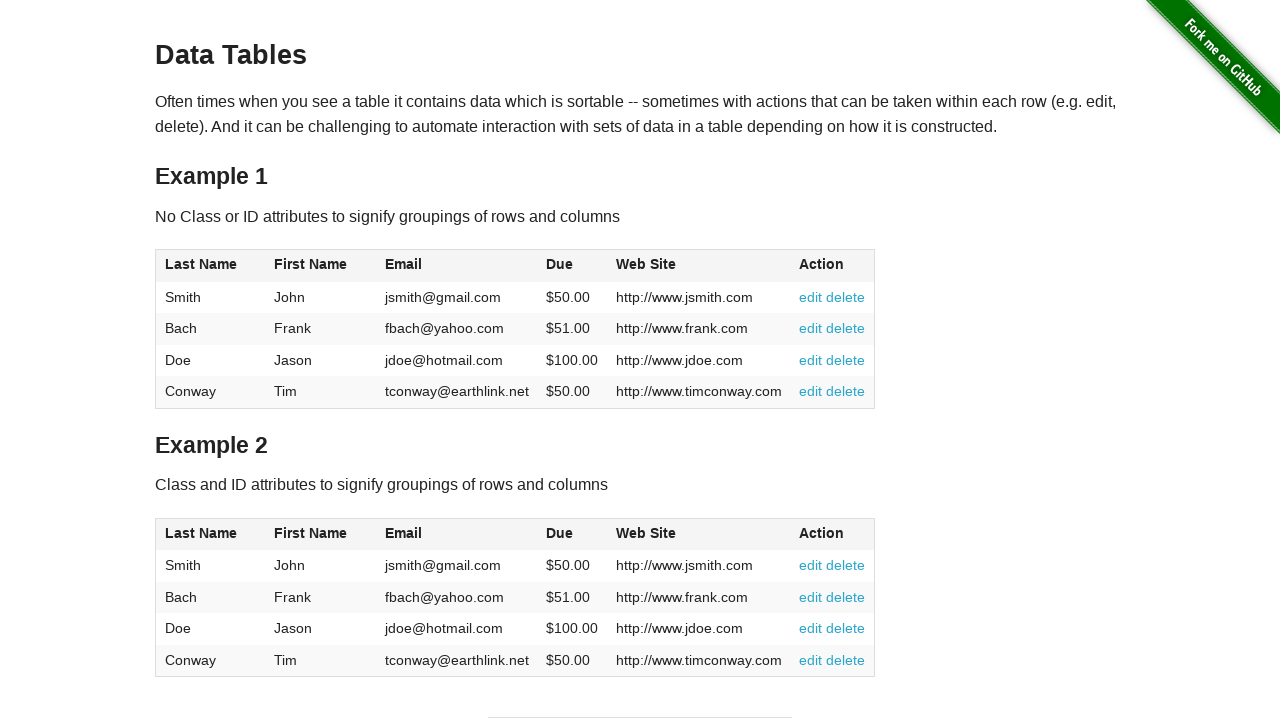

Clicked Due column header to sort in ascending order at (572, 266) on #table1 thead tr th:nth-of-type(4)
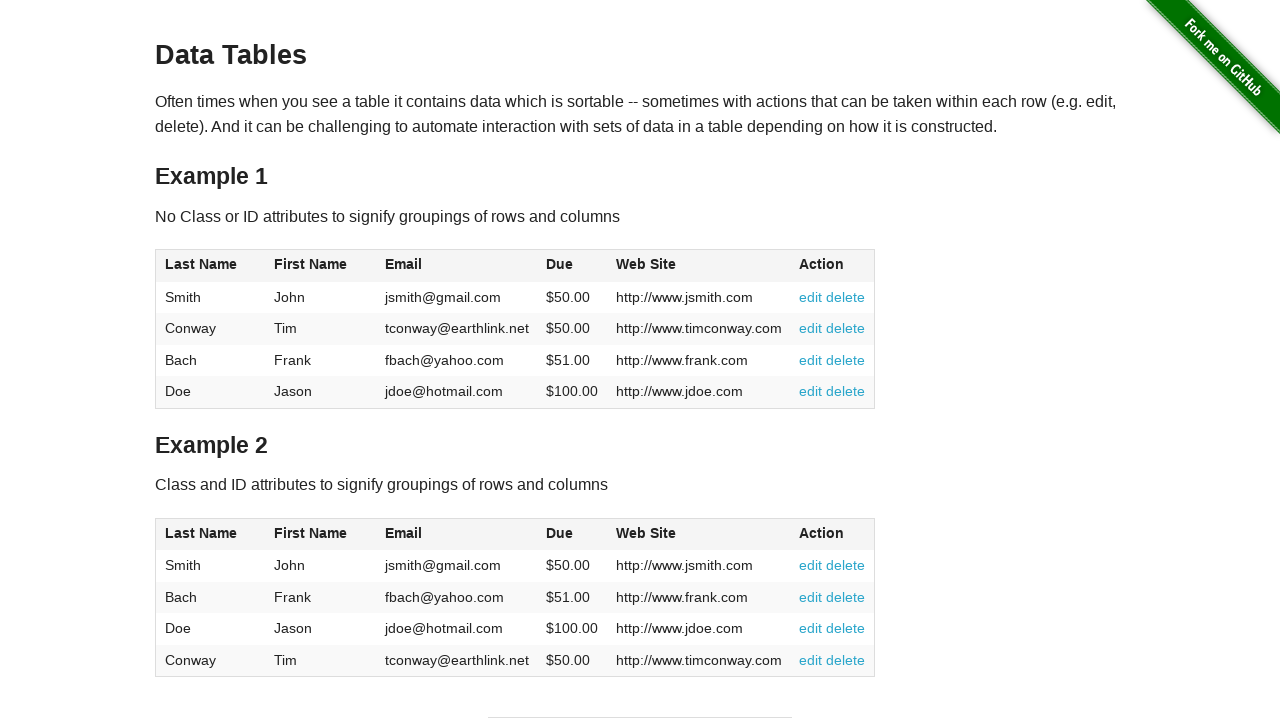

Verified table updated after clicking Due column header
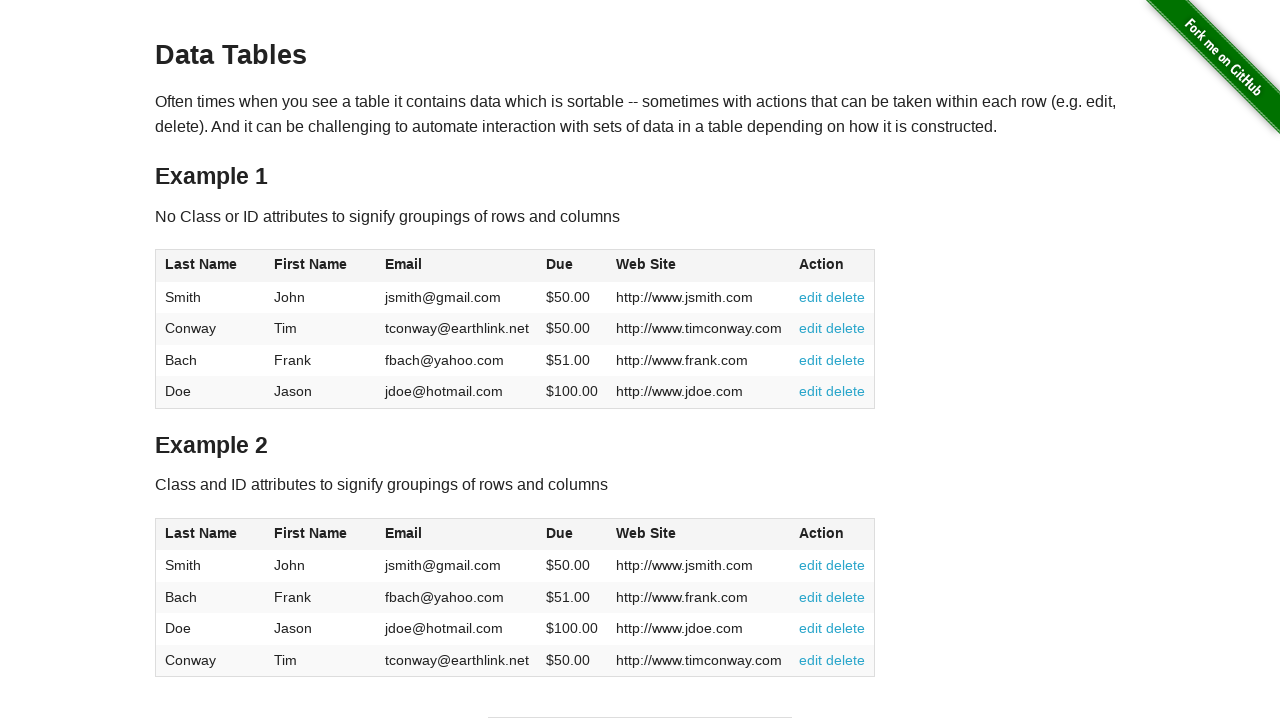

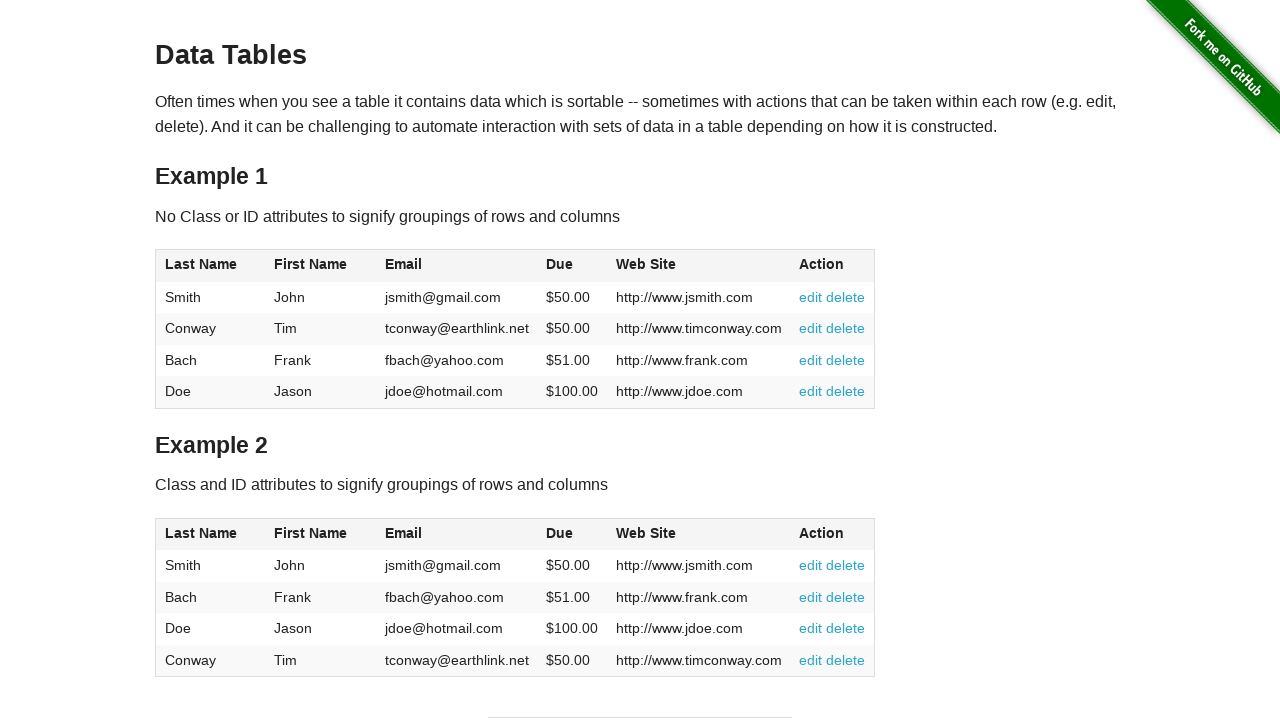